Tests JavaScript prompt alert handling by clicking the prompt button, entering text into the alert, dismissing it, and verifying the result message

Starting URL: https://the-internet.herokuapp.com/javascript_alerts

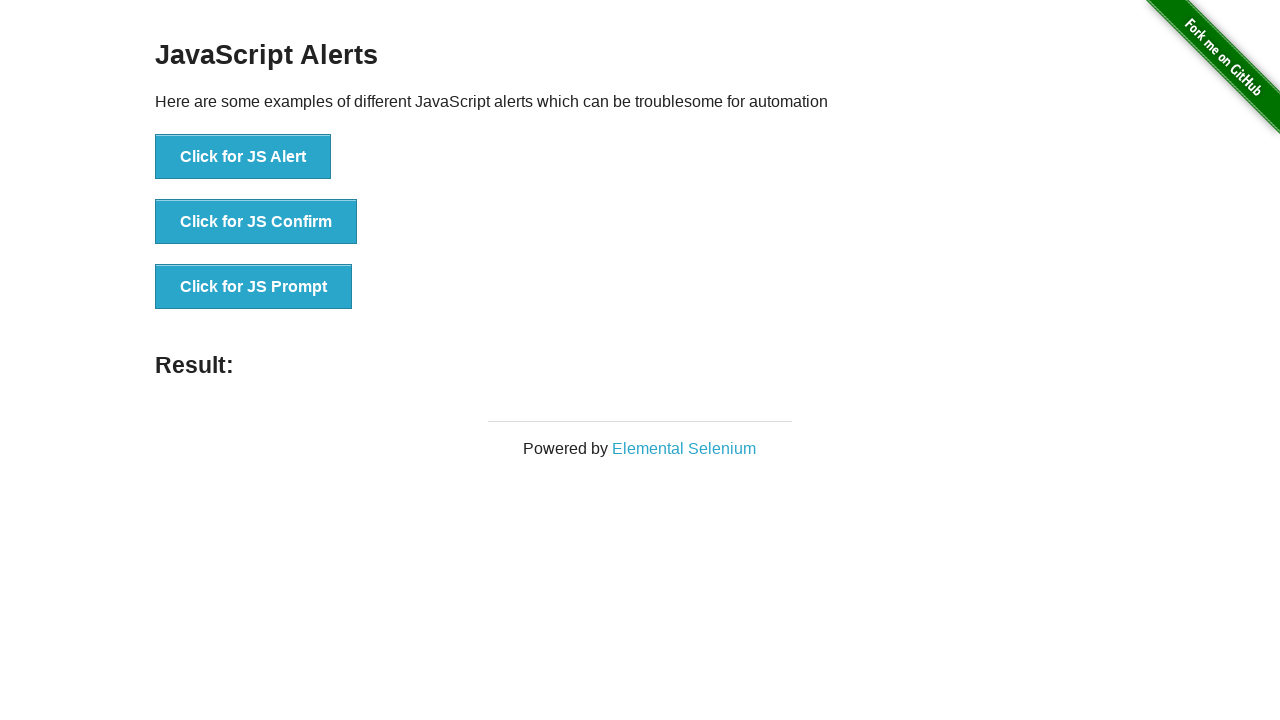

Clicked the JS Prompt button at (254, 287) on xpath=//button[text()='Click for JS Prompt']
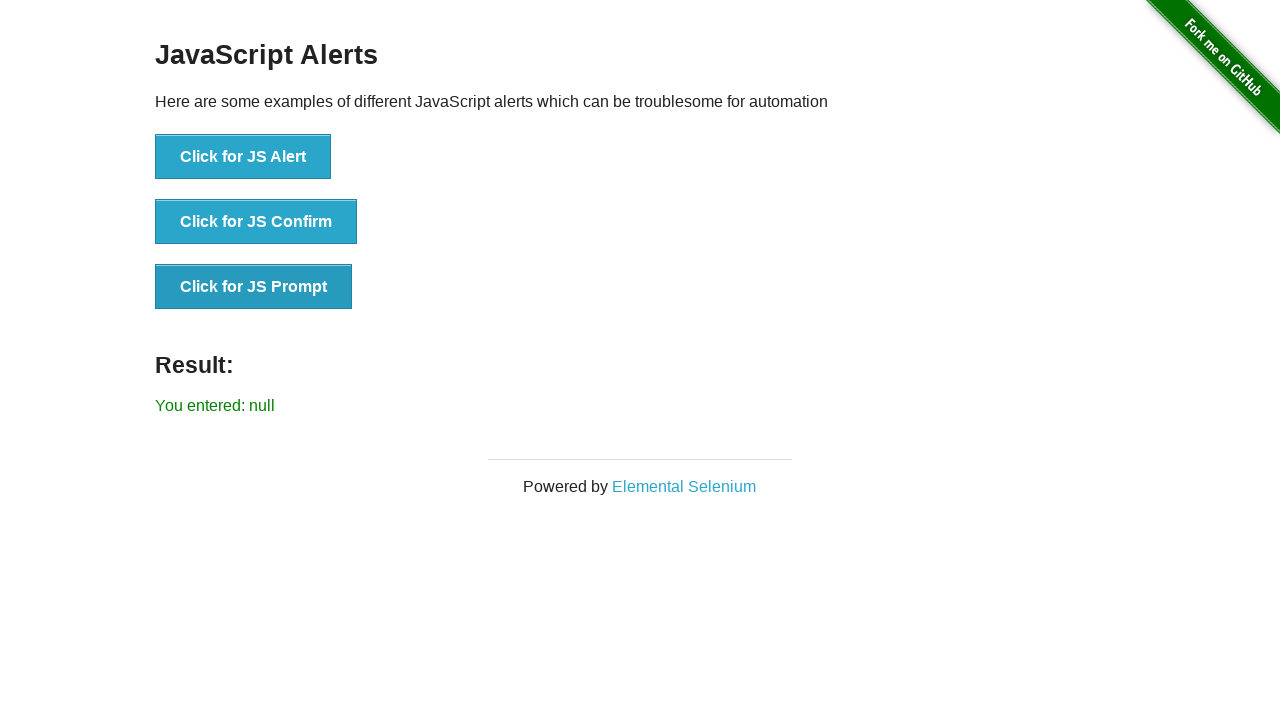

Set up dialog handler to dismiss prompts
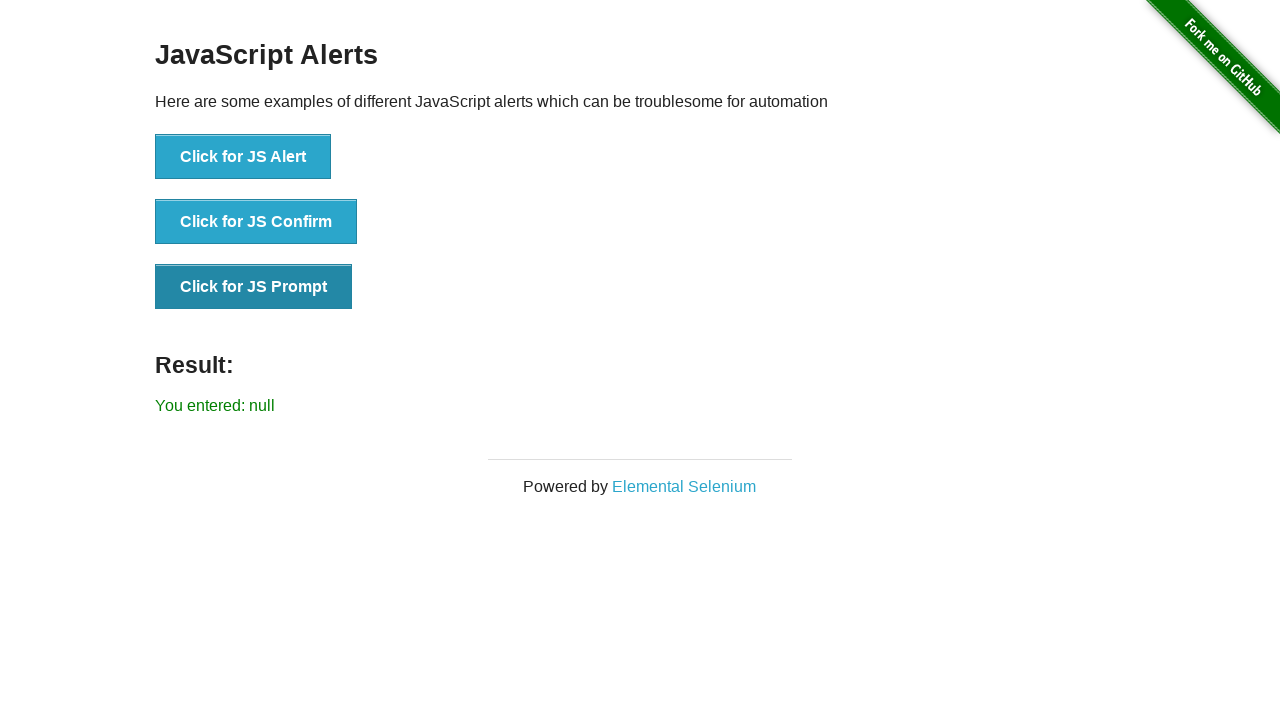

Clicked the JS Prompt button again to trigger dialog with handler at (254, 287) on xpath=//button[text()='Click for JS Prompt']
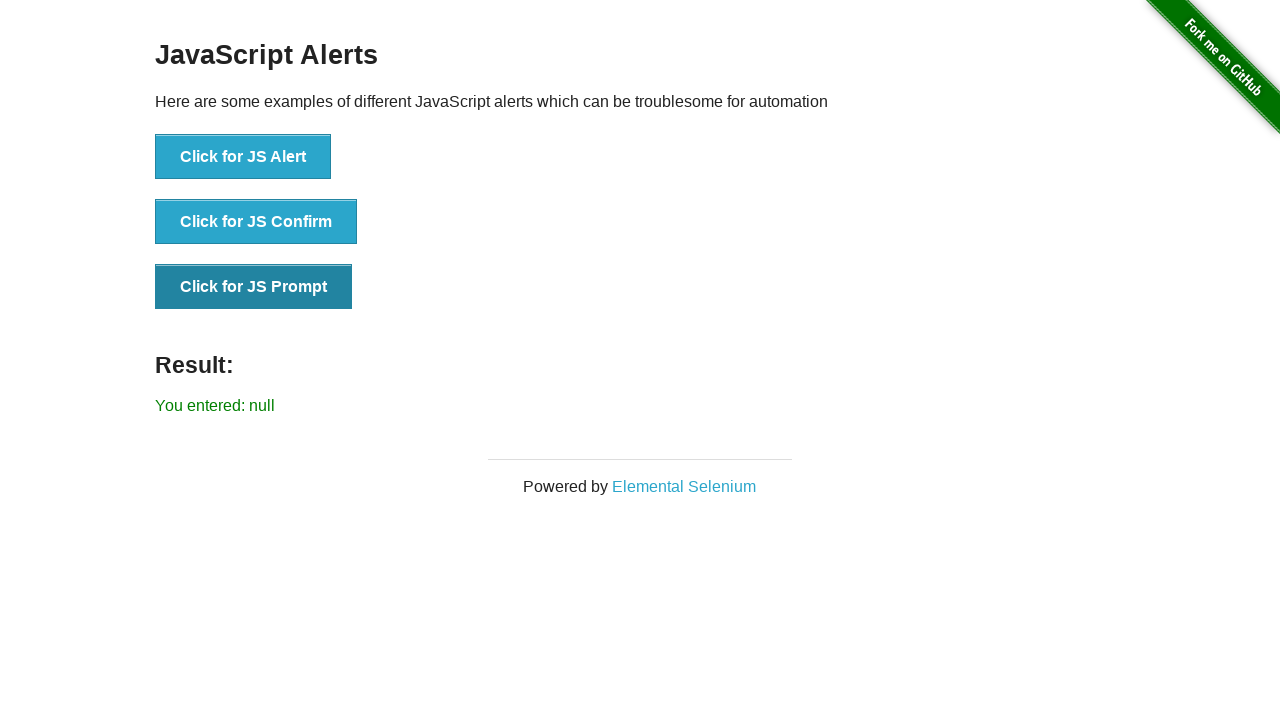

Result message element loaded
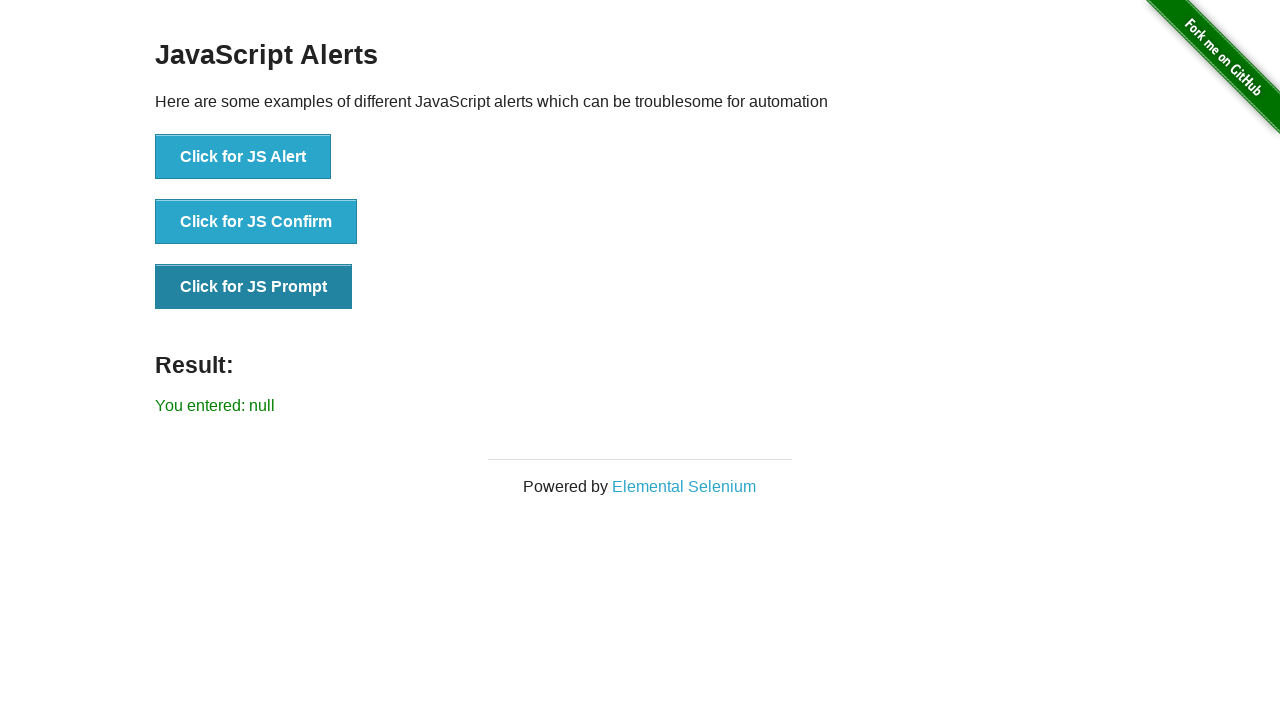

Retrieved result text: You entered: null
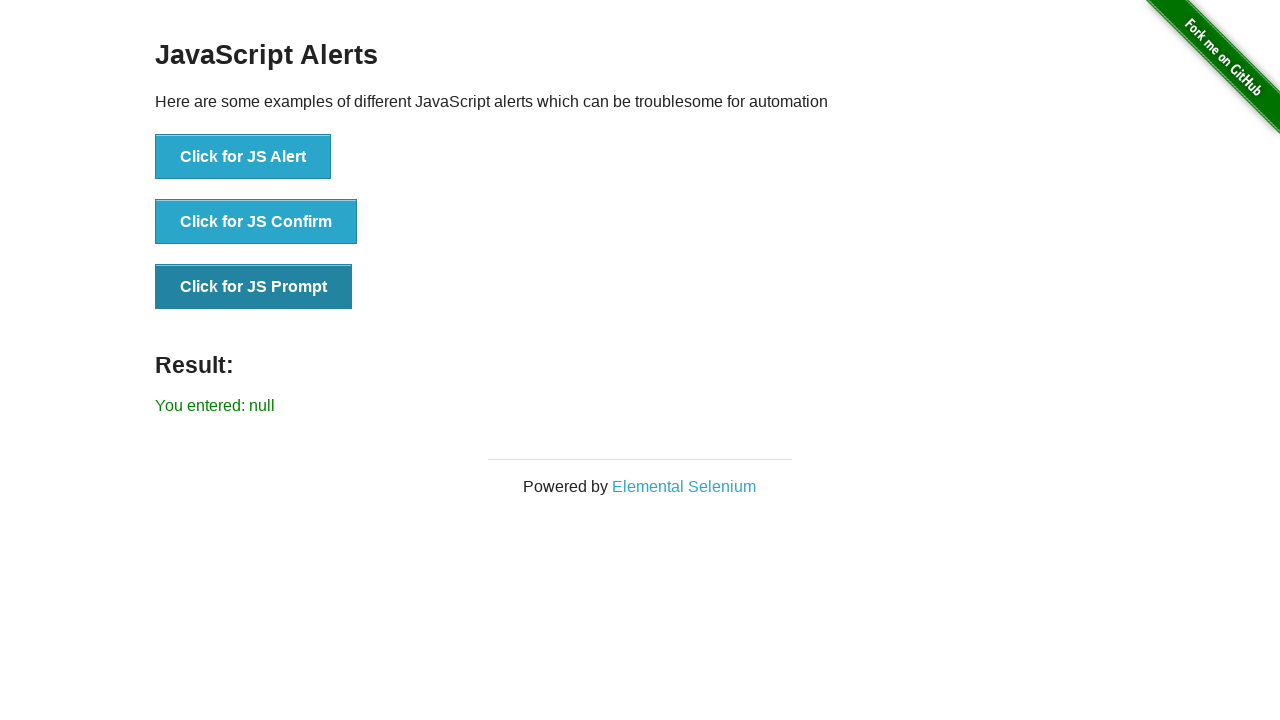

Printed result text to console
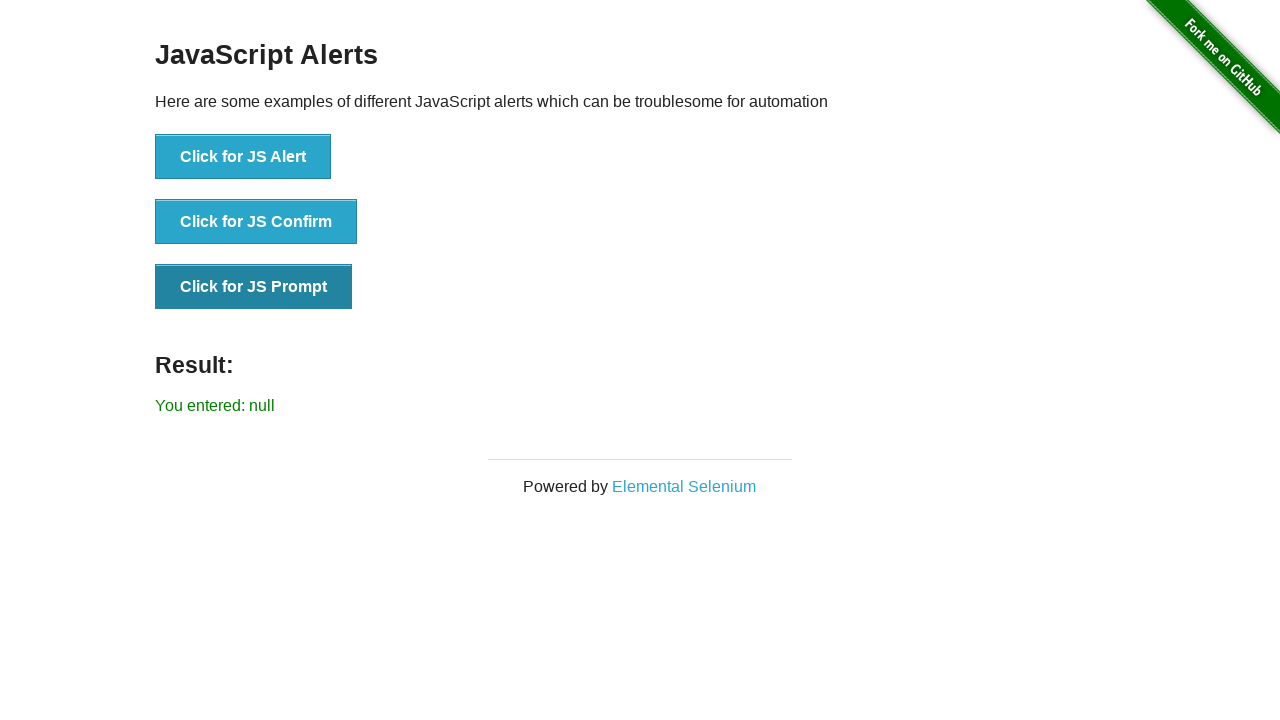

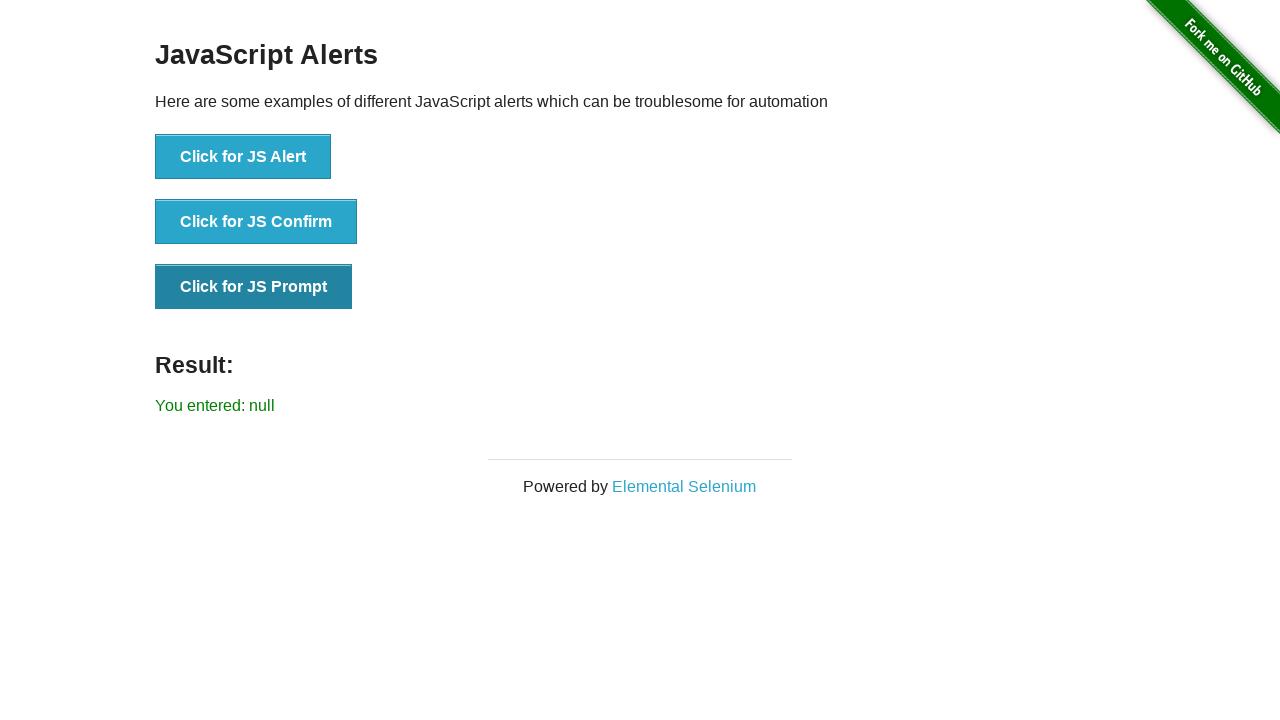